Navigates to the Broadway.com shows listing page and verifies that show cards are loaded and displayed on the page.

Starting URL: https://www.broadway.com/shows/tickets/?view_all=true

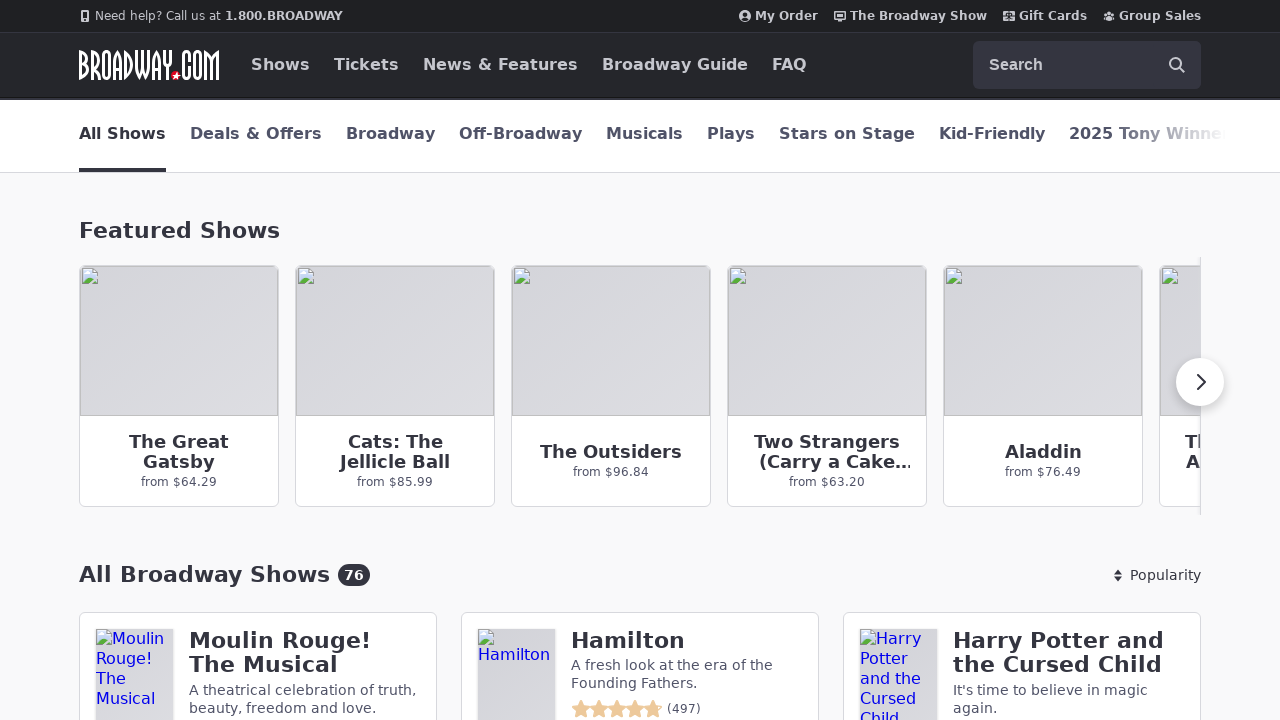

Main page container loaded
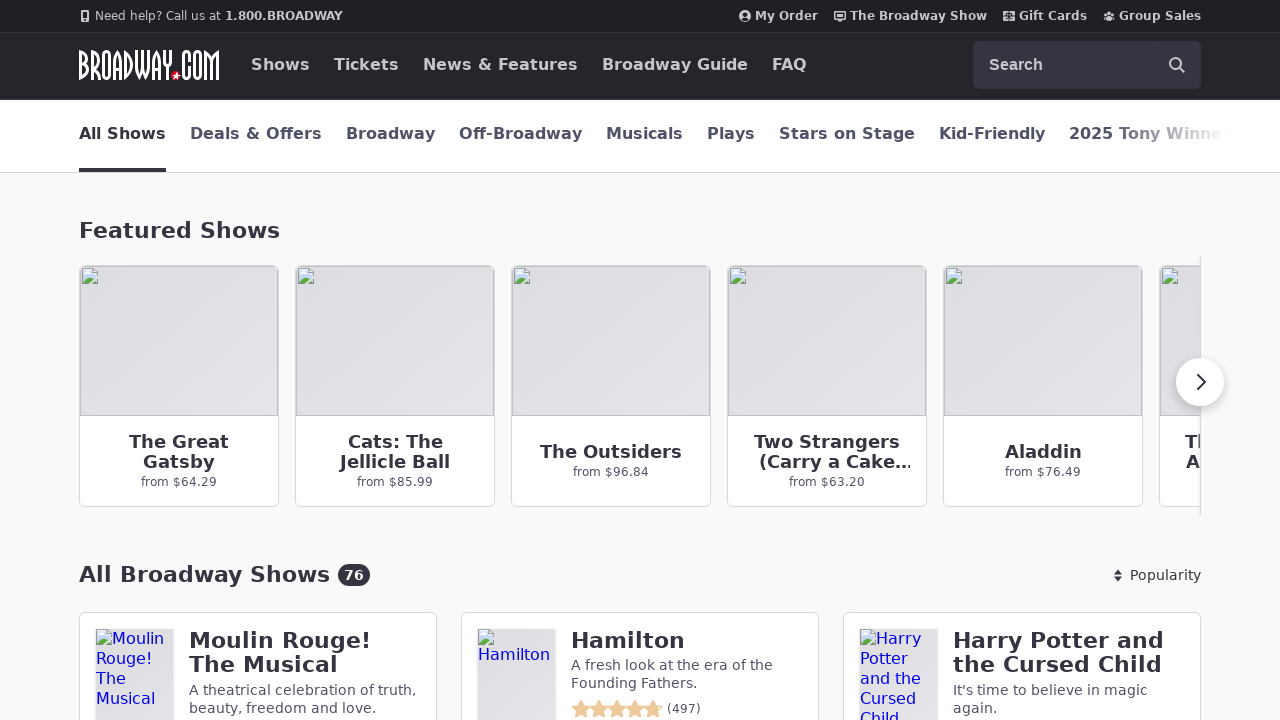

Show cards loaded on the page
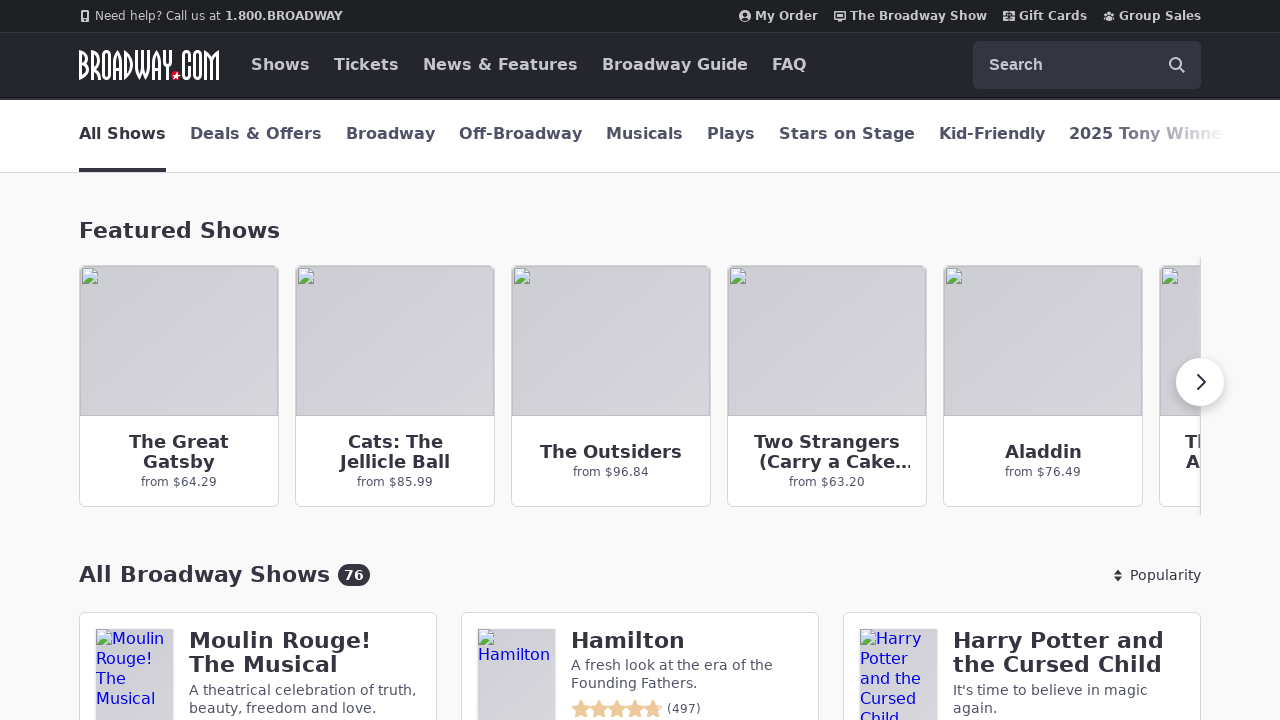

Show names verified and visible
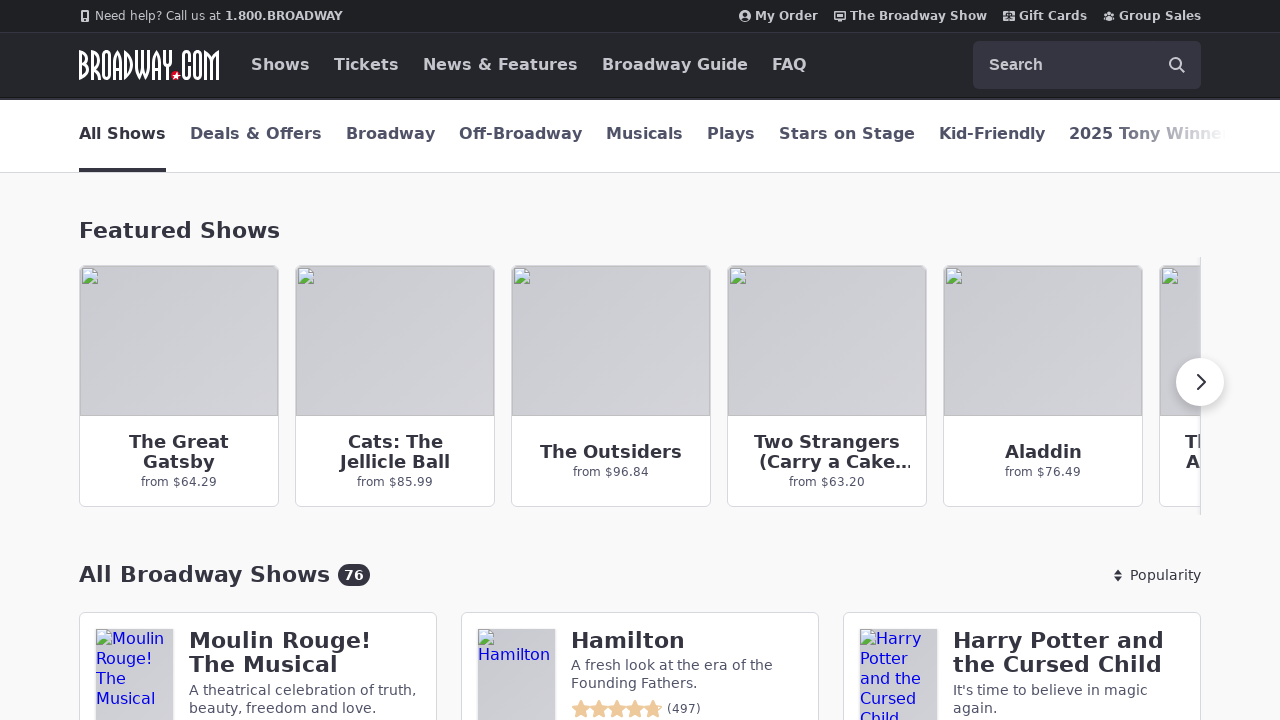

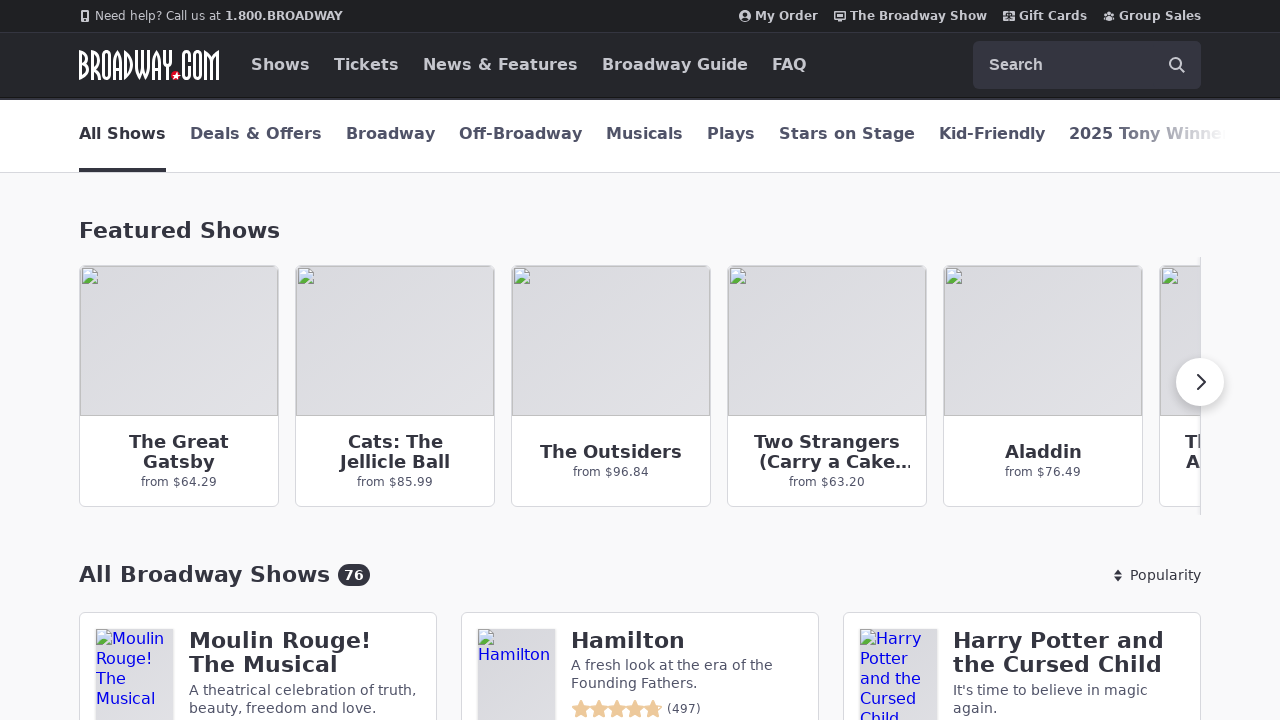